Tests window handling by opening a new window and switching between parent and child windows

Starting URL: https://leafground.com/window.xhtml

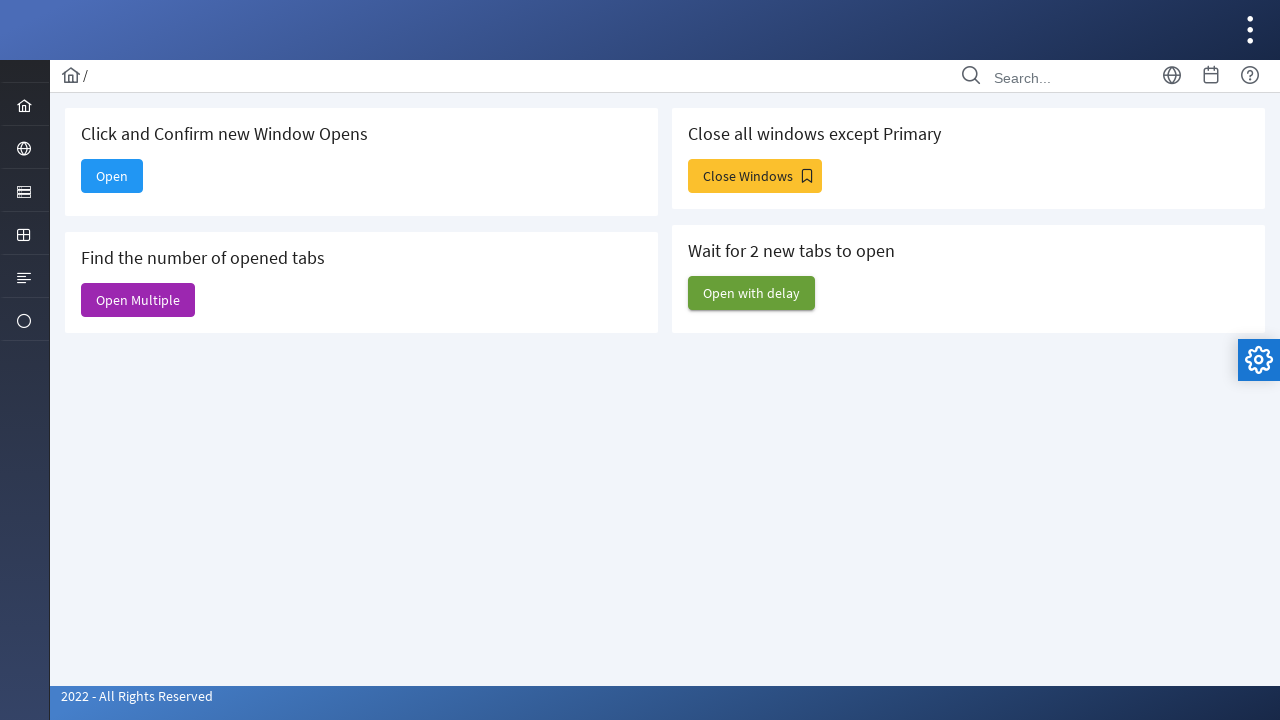

Clicked 'Open' button to open a new window at (112, 176) on xpath=//span[text()='Open']
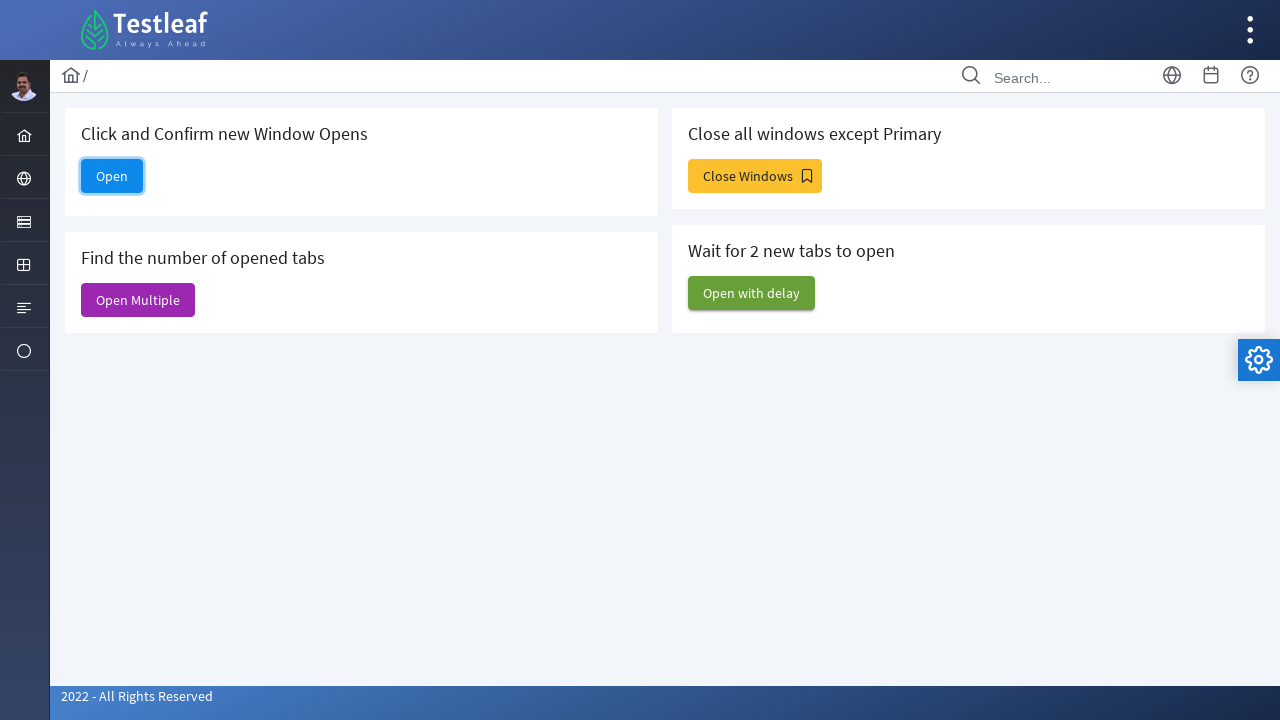

New window opened and captured
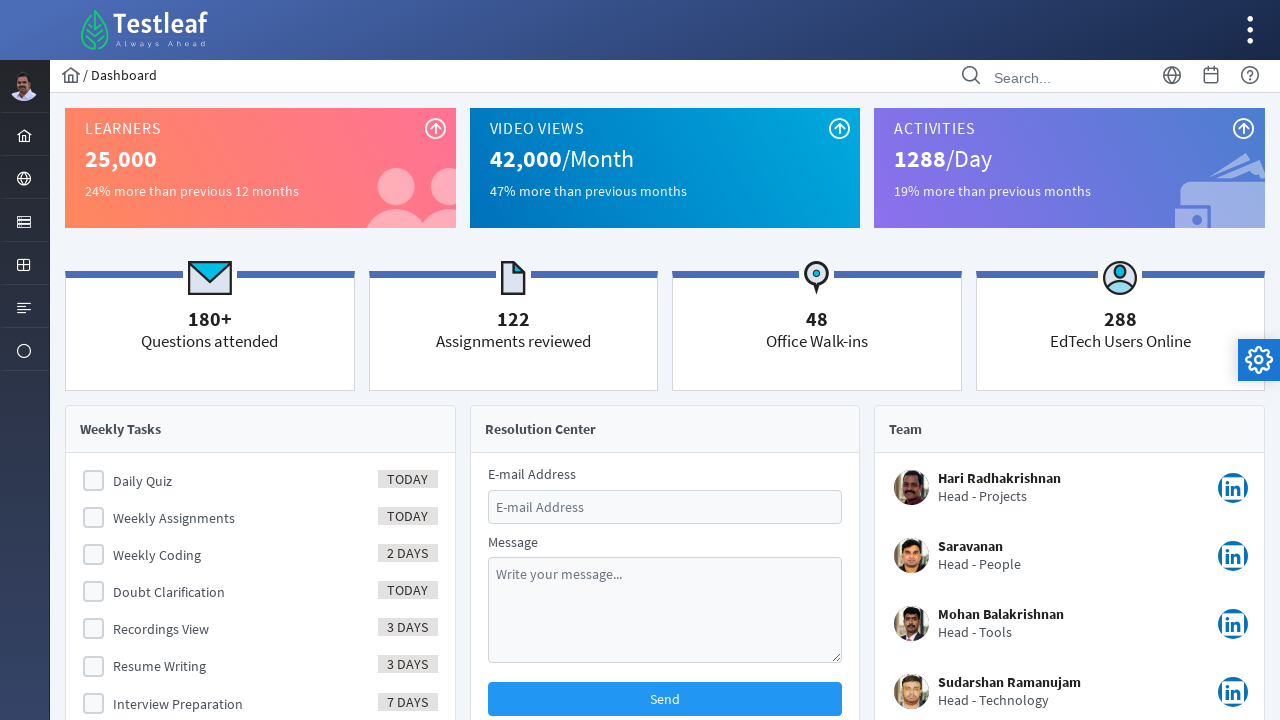

Retrieved new window title: 'Dashboard'
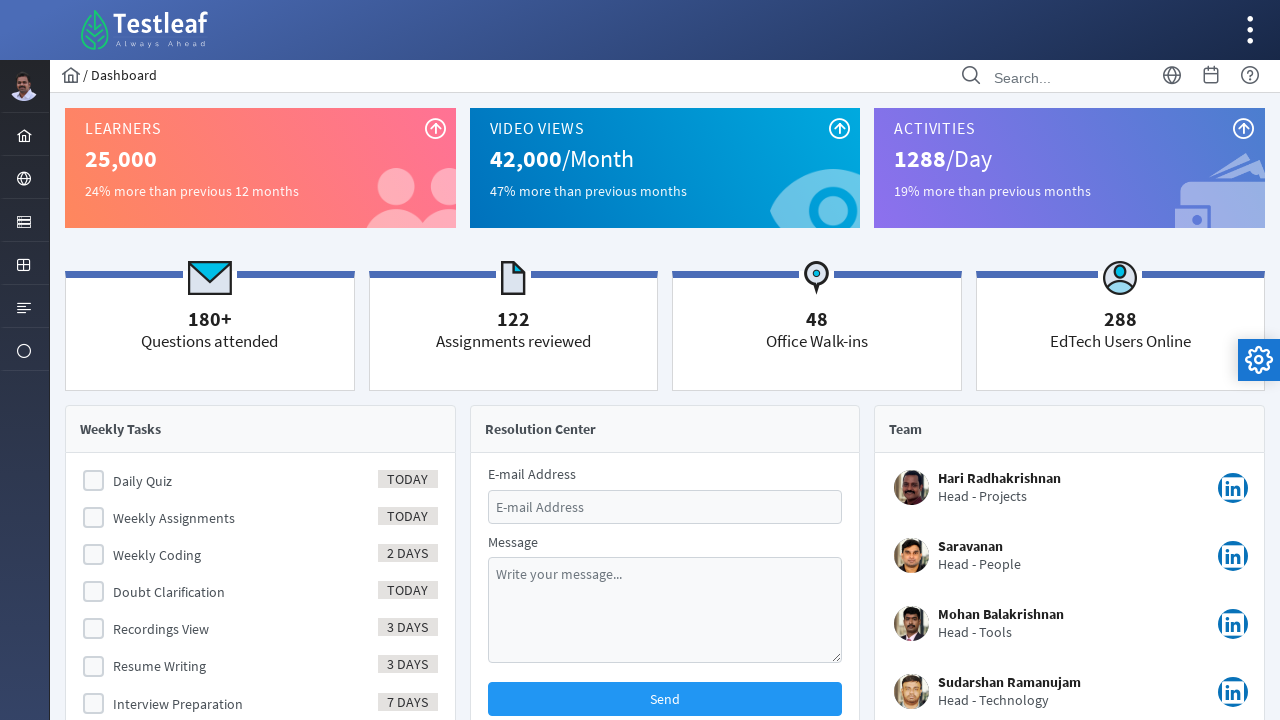

Retrieved original window title: 'Window'
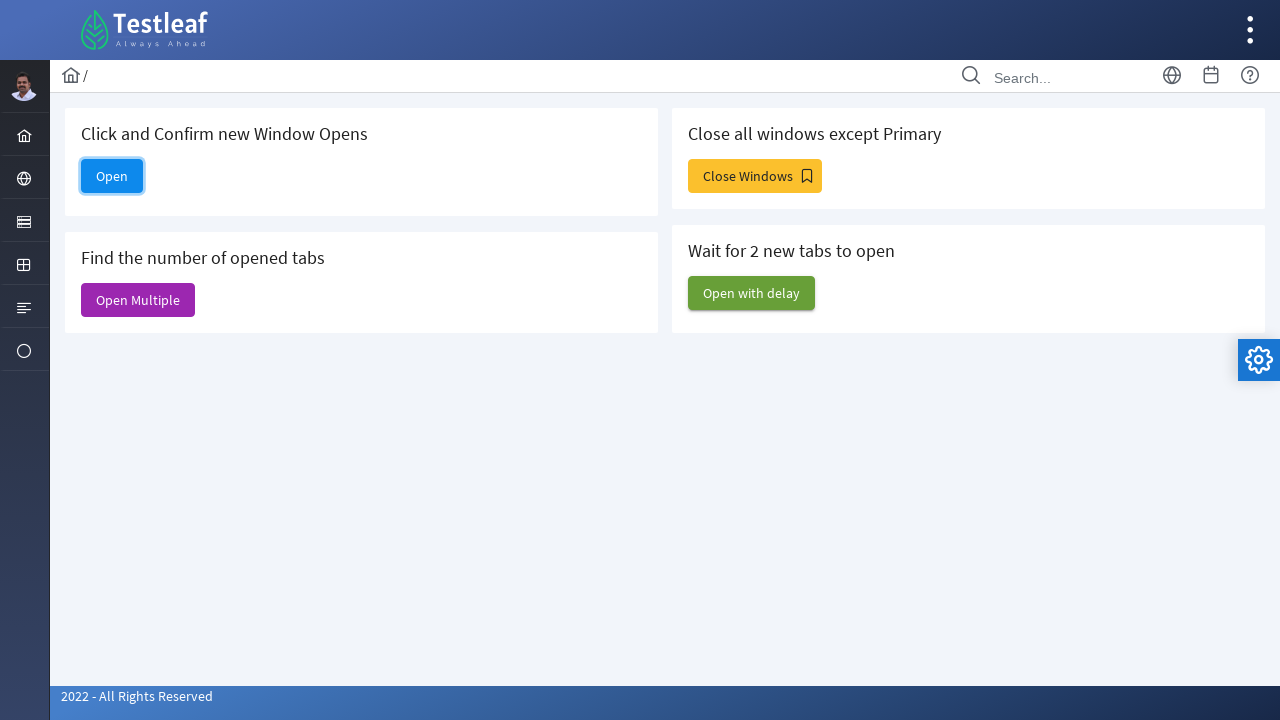

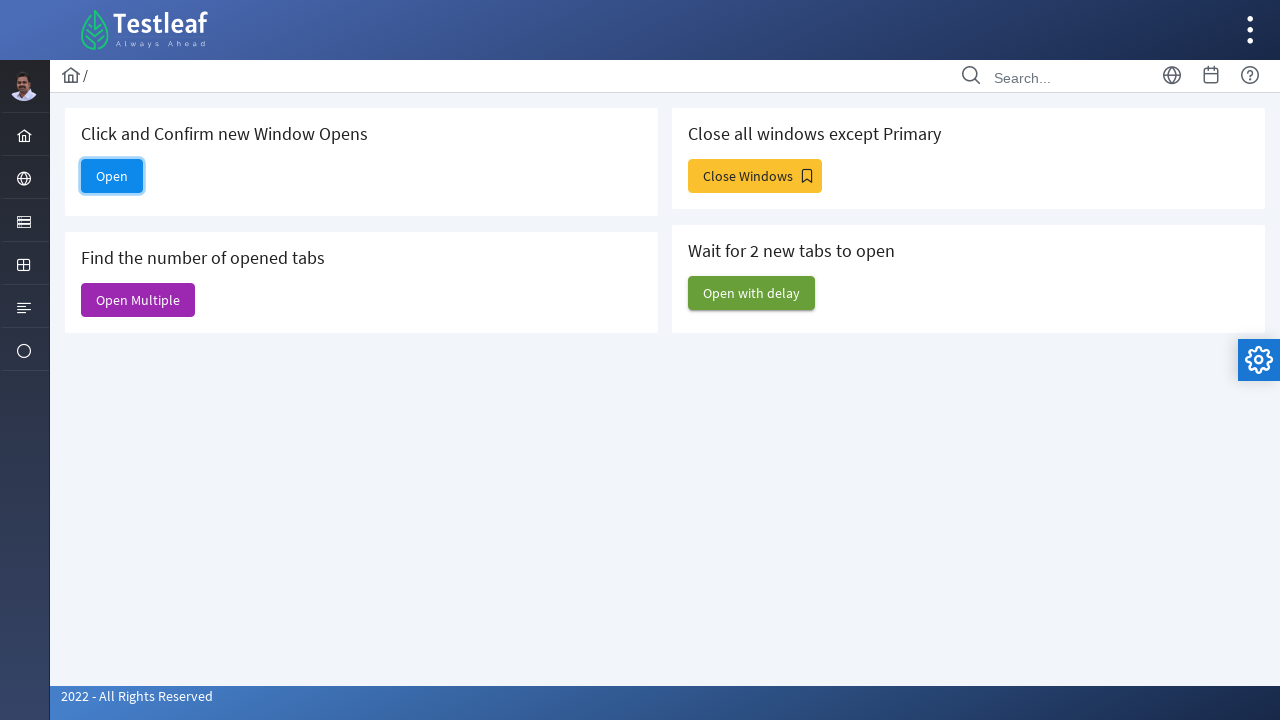